Tests that the Clear completed button is hidden when there are no completed items

Starting URL: https://demo.playwright.dev/todomvc

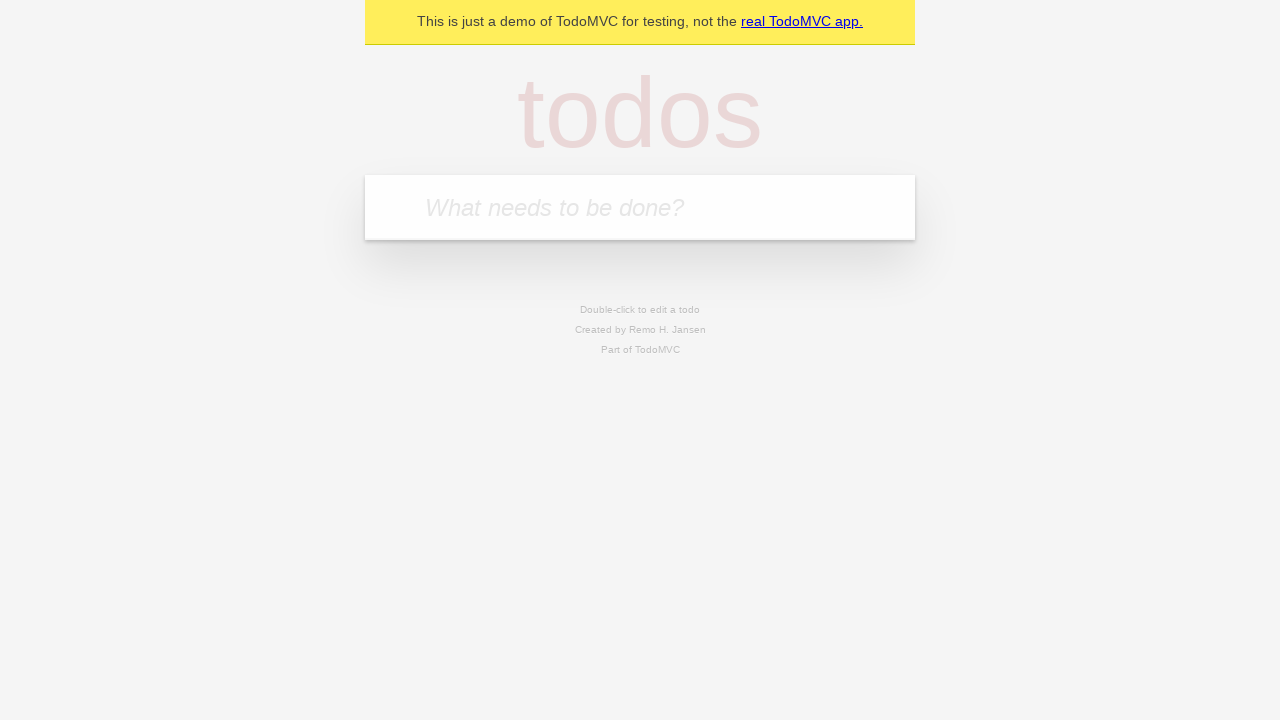

Filled todo input with 'buy some cheese' on internal:attr=[placeholder="What needs to be done?"i]
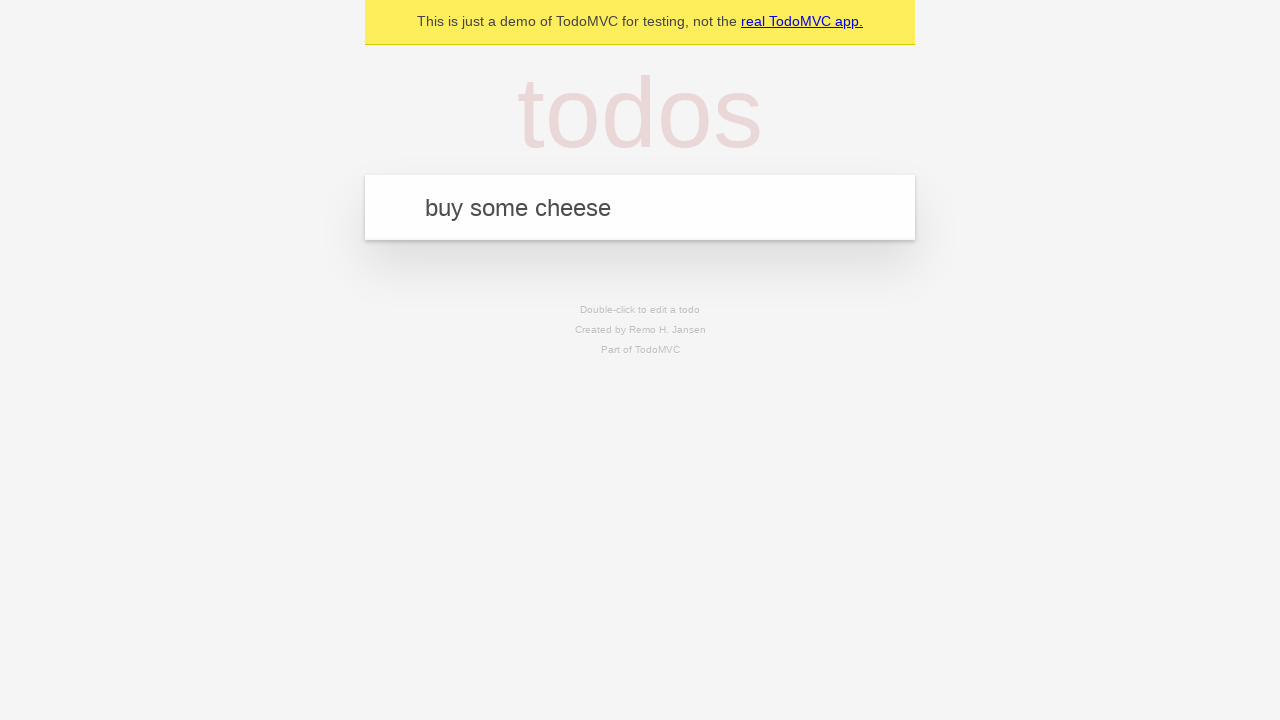

Pressed Enter to add first todo item on internal:attr=[placeholder="What needs to be done?"i]
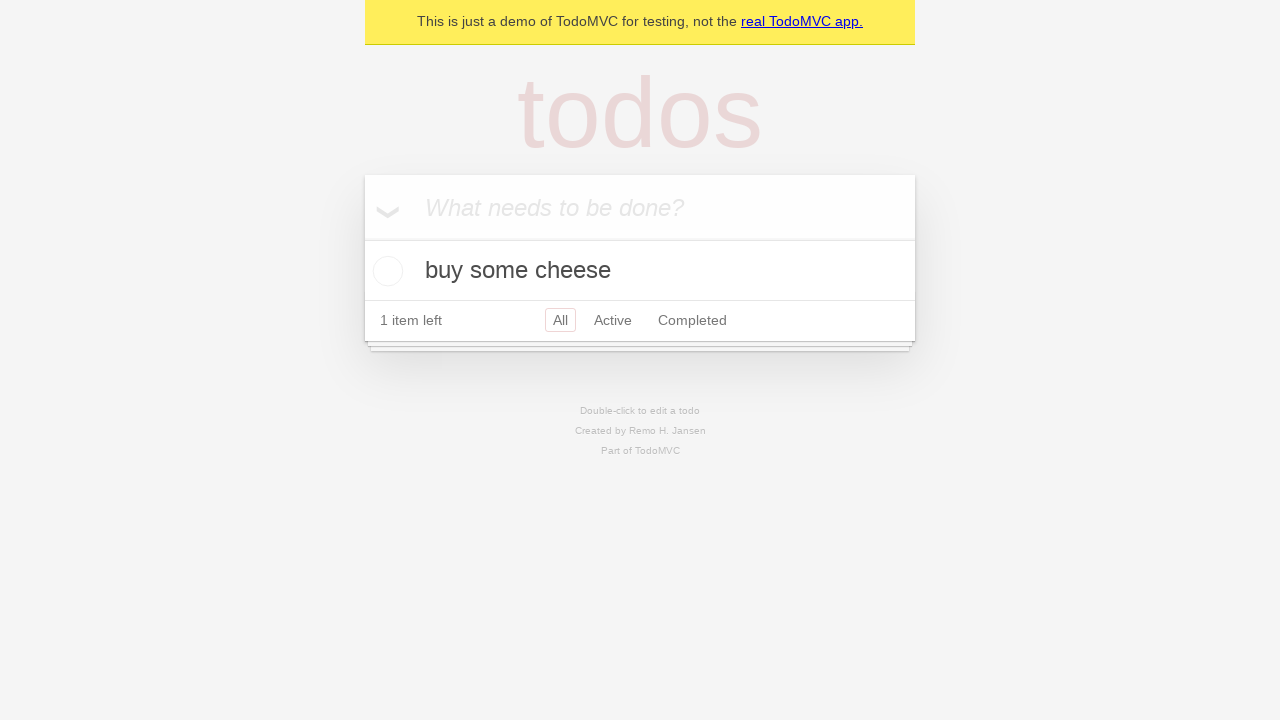

Filled todo input with 'feed the cat' on internal:attr=[placeholder="What needs to be done?"i]
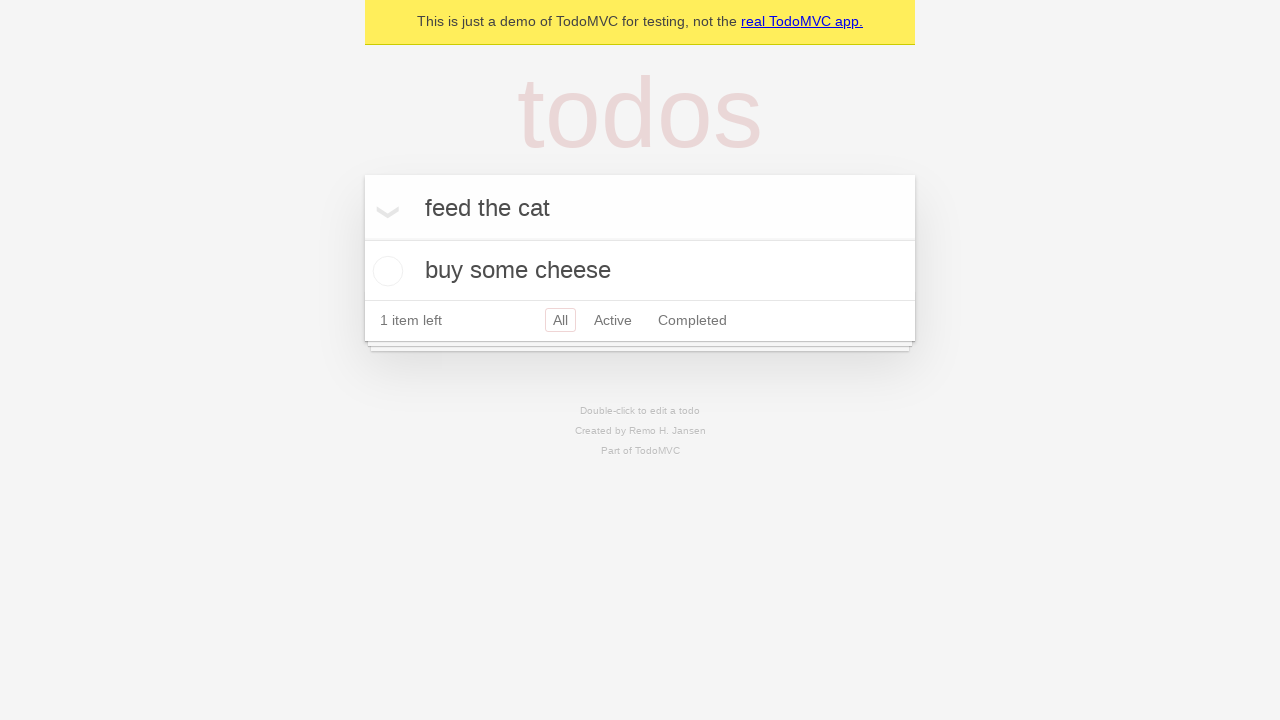

Pressed Enter to add second todo item on internal:attr=[placeholder="What needs to be done?"i]
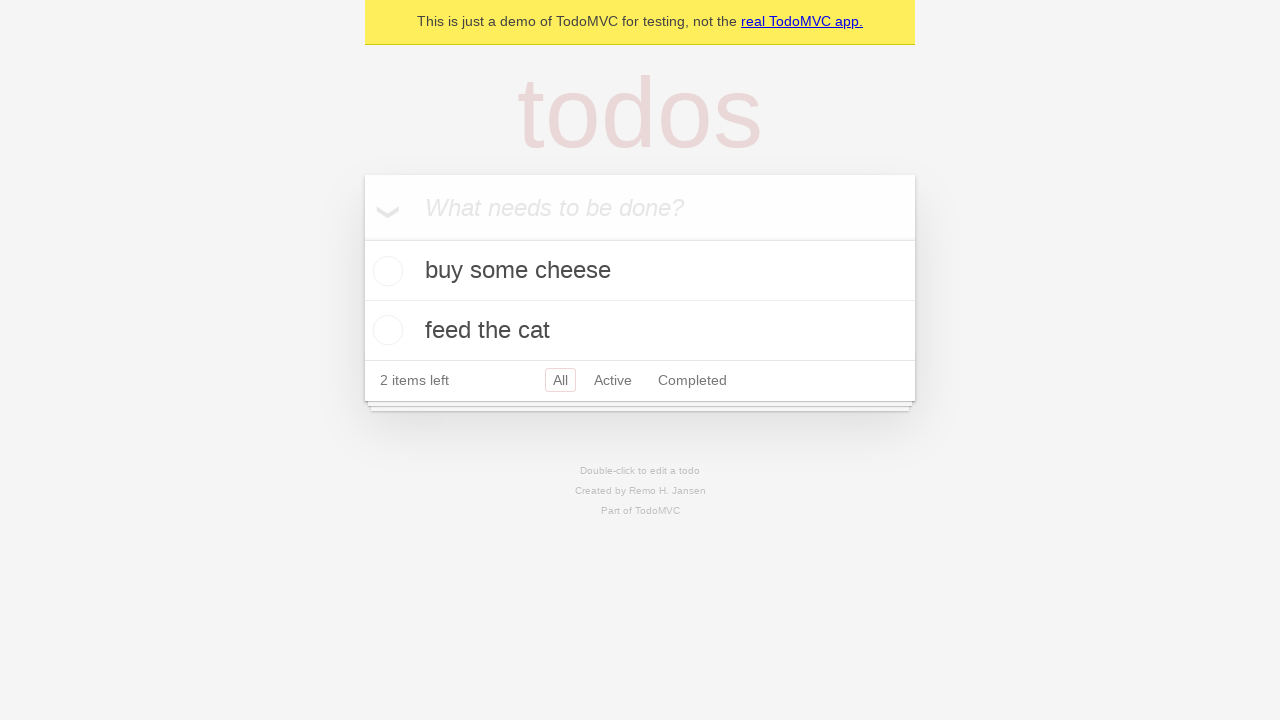

Filled todo input with 'book a doctors appointment' on internal:attr=[placeholder="What needs to be done?"i]
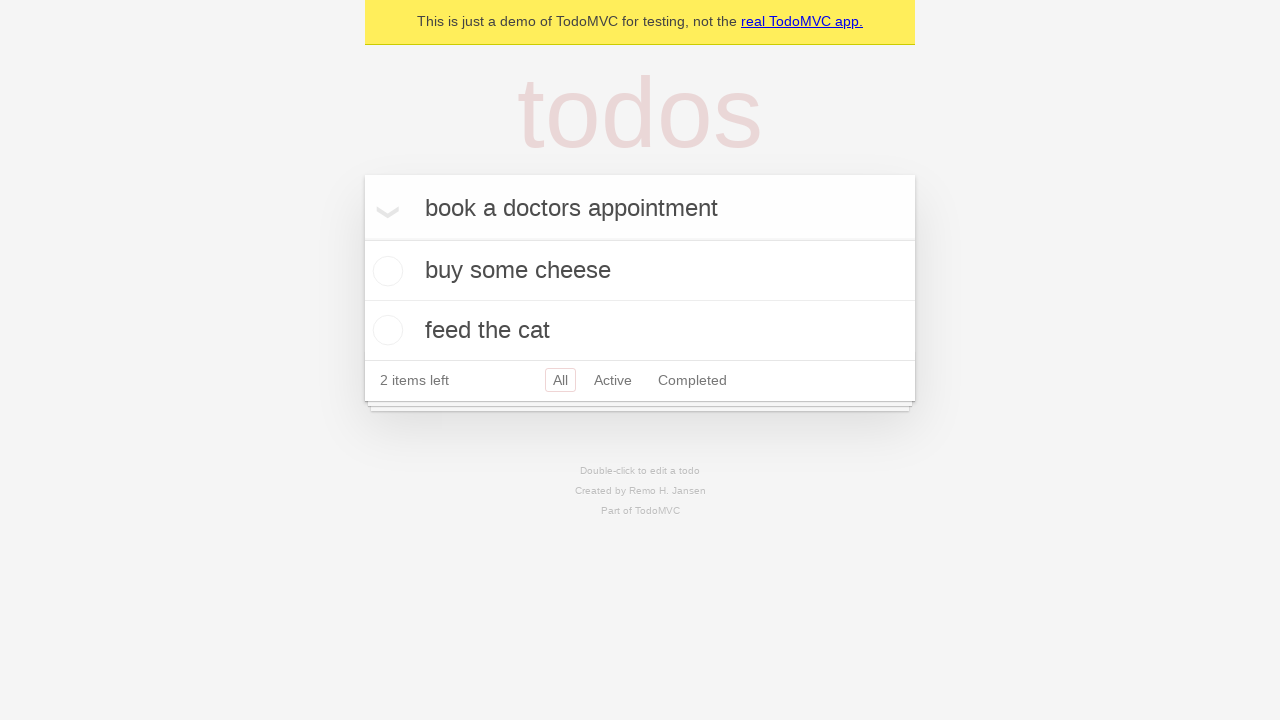

Pressed Enter to add third todo item on internal:attr=[placeholder="What needs to be done?"i]
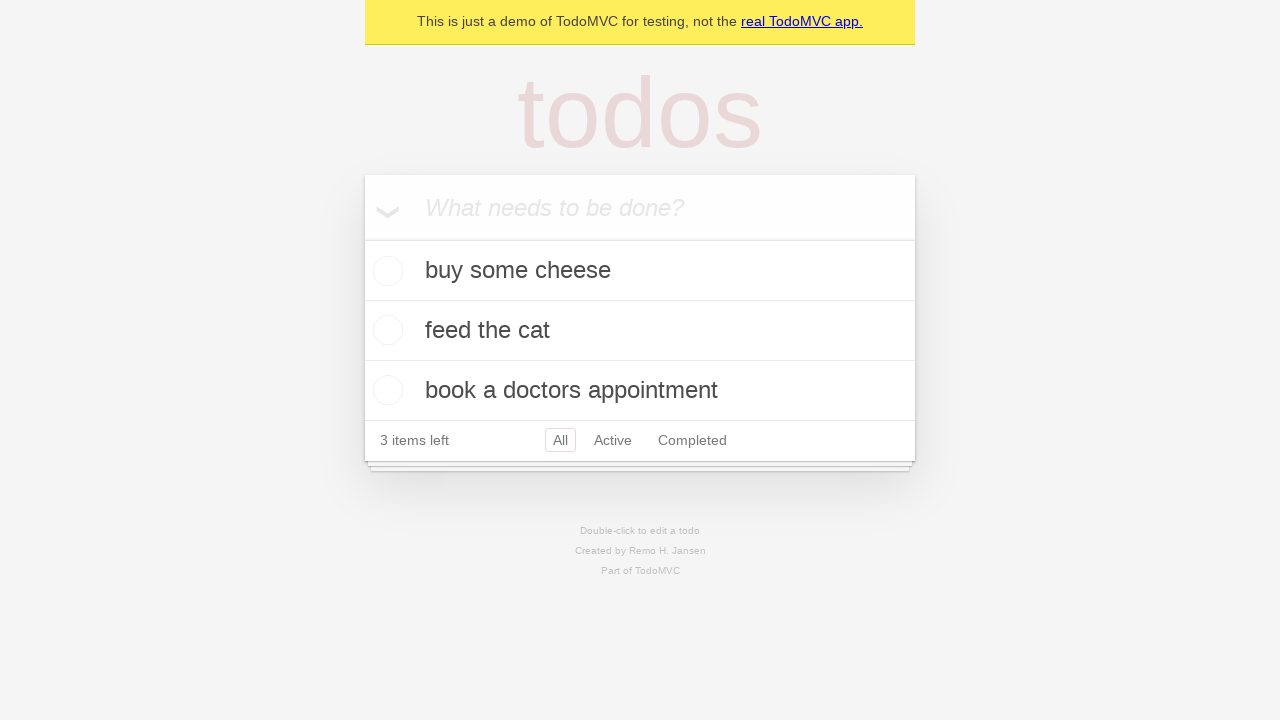

Marked first todo item as complete at (385, 271) on .todo-list li .toggle >> nth=0
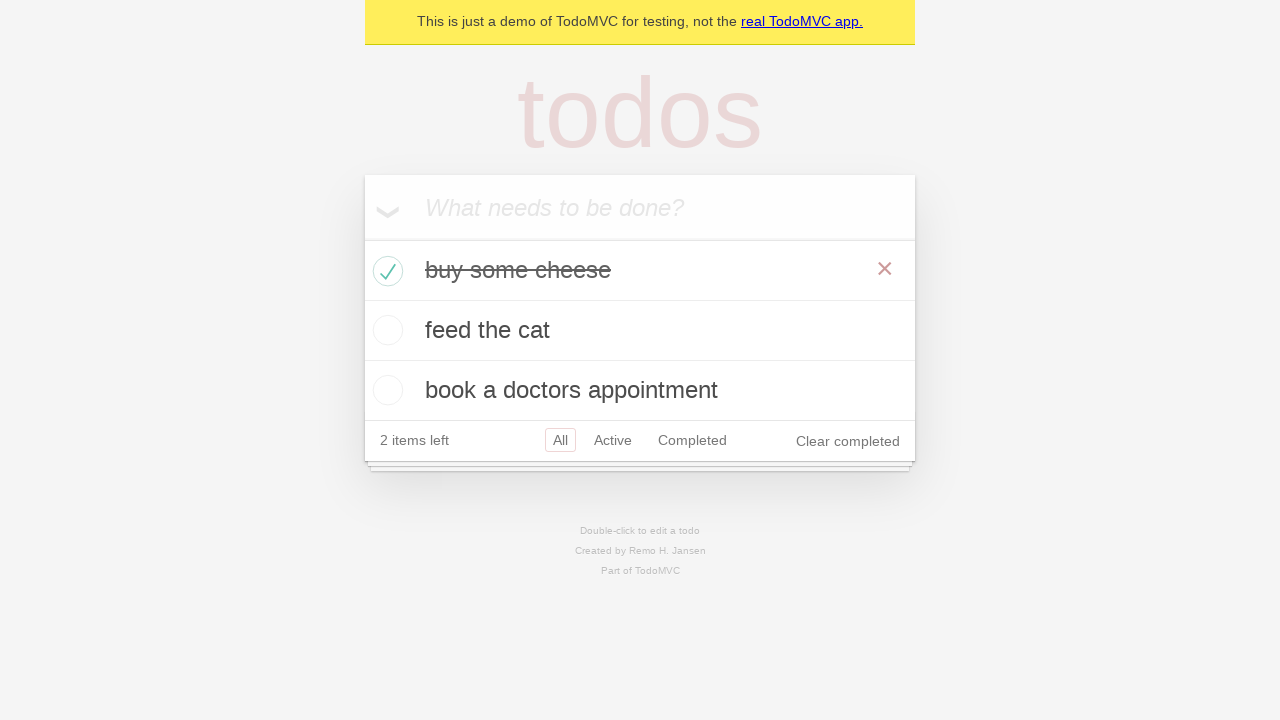

Clicked Clear completed button to remove completed item at (848, 441) on internal:role=button[name="Clear completed"i]
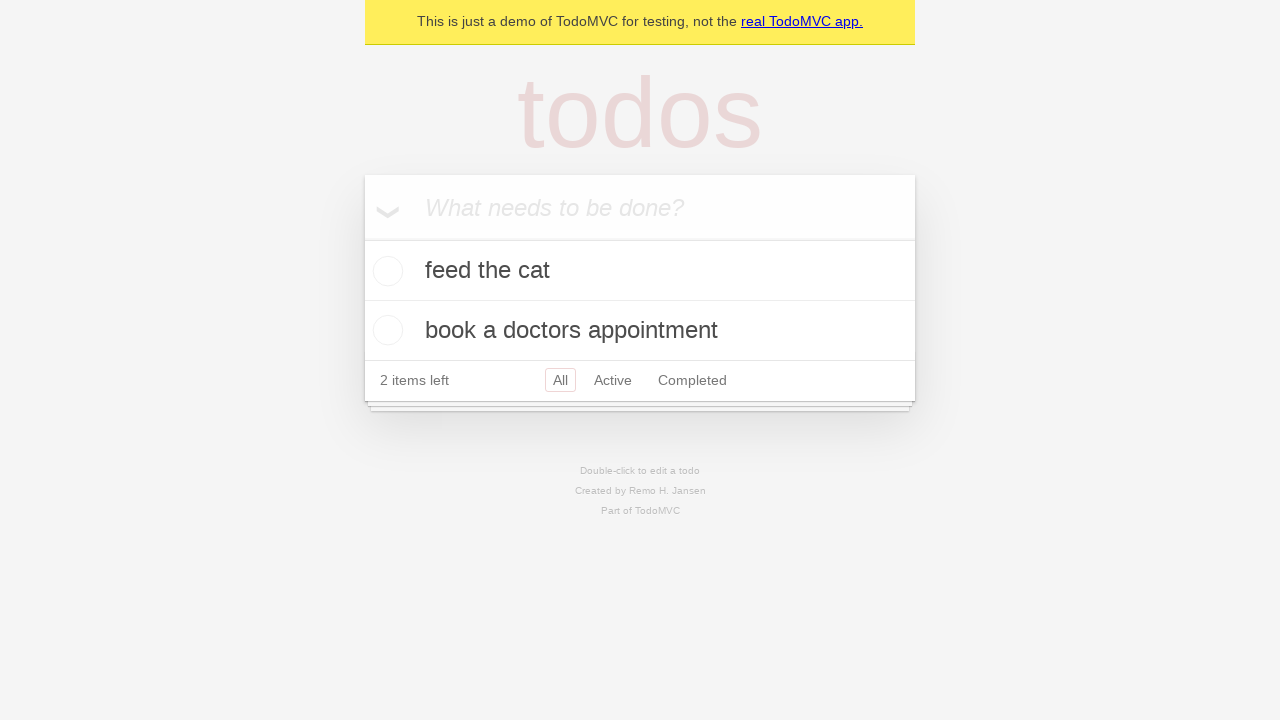

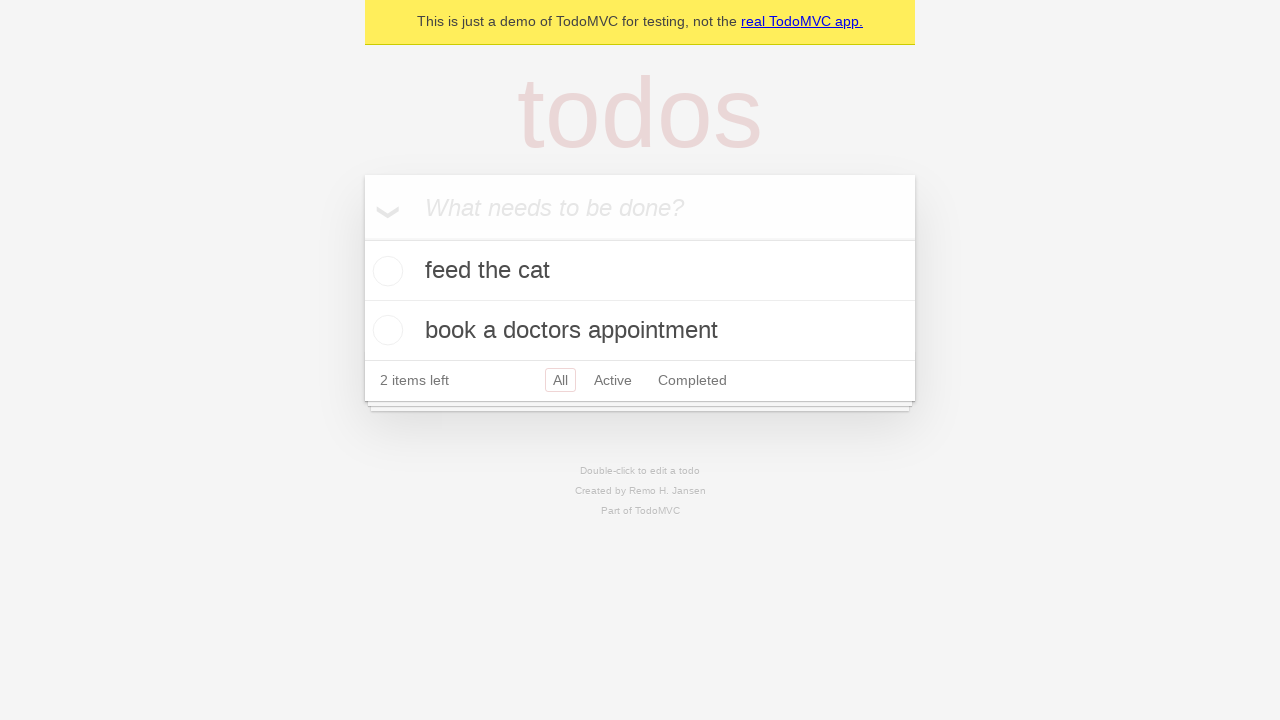